Tests a complete form submission workflow by filling personal information fields (name, job title), selecting education level radio buttons, checking a gender checkbox, selecting experience from dropdown, entering a date, and submitting the form.

Starting URL: https://formy-project.herokuapp.com/form

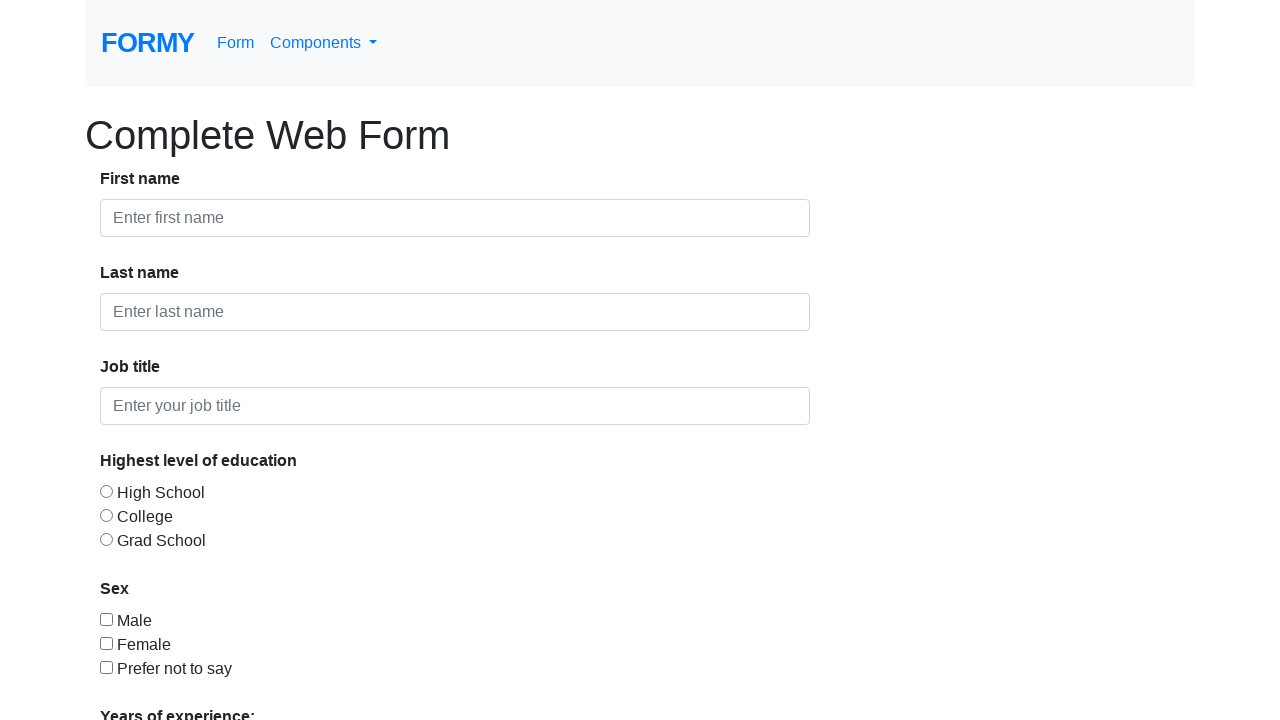

Filled first name field with 'Oleksandr' on #first-name
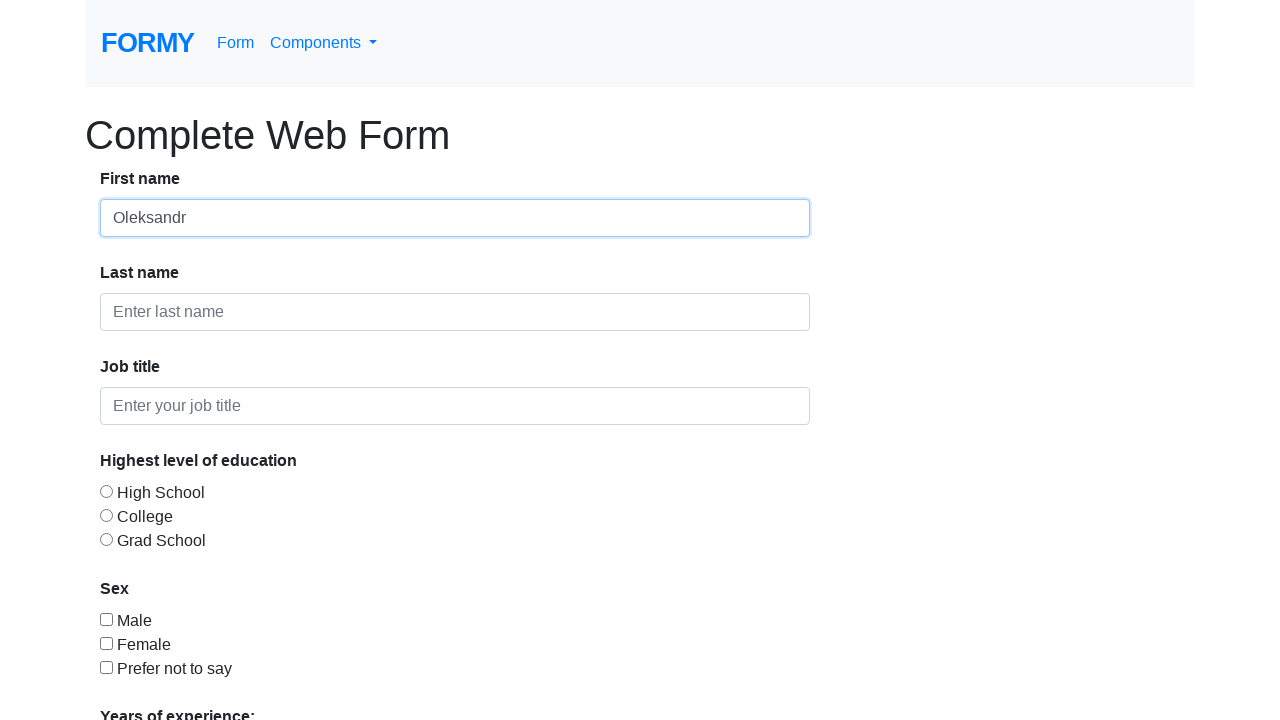

Filled last name field with 'Maimeskul' on #last-name
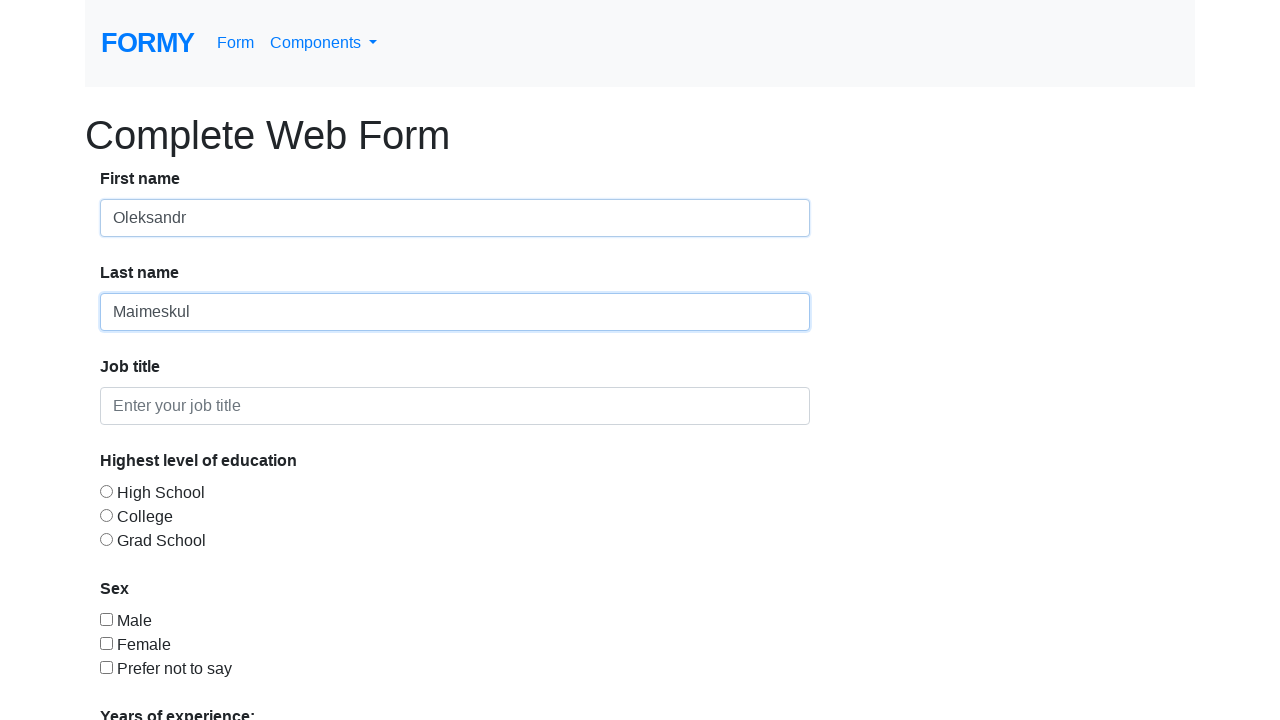

Filled job title field with 'SDET' on #job-title
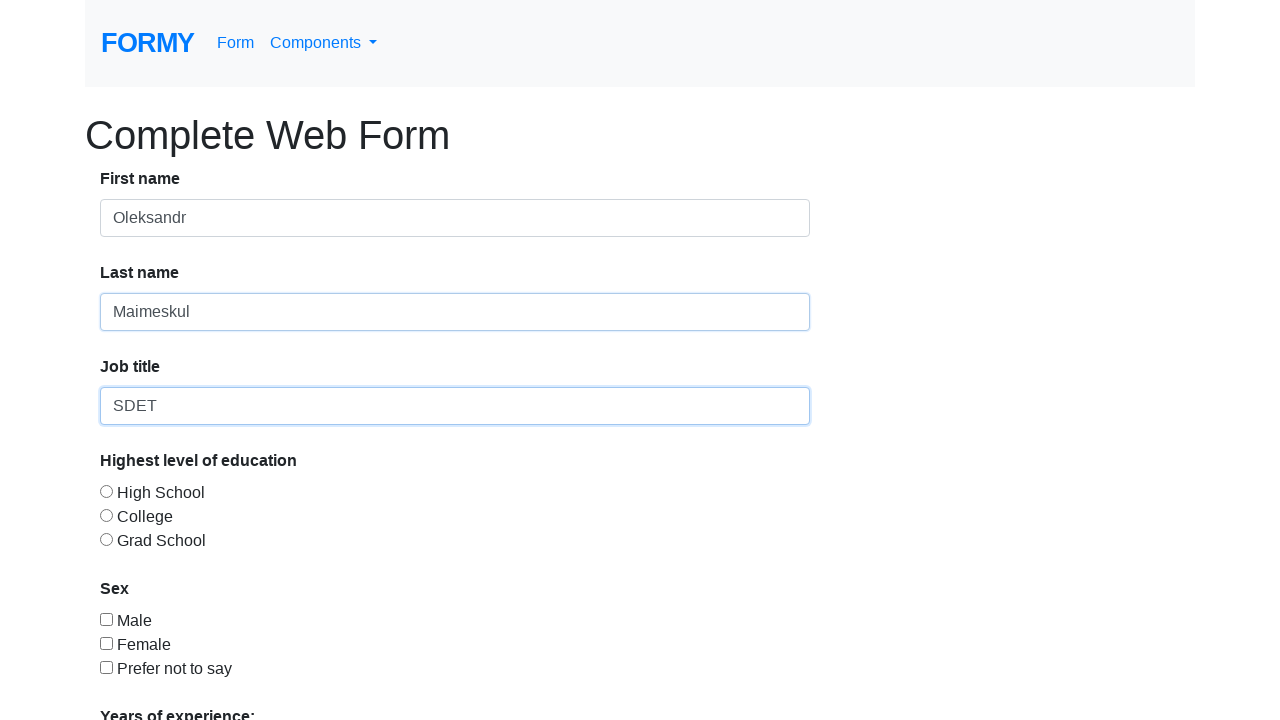

Selected High School education level at (106, 491) on #radio-button-1
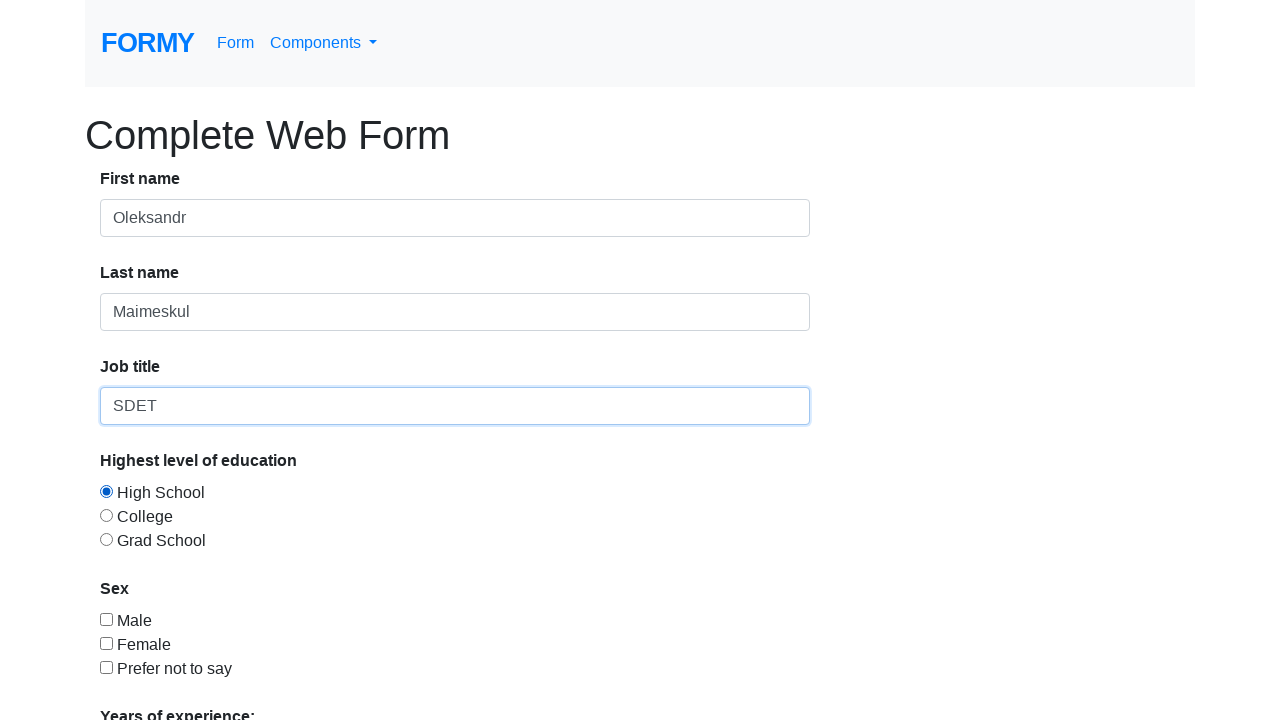

Selected College education level at (106, 515) on #radio-button-2
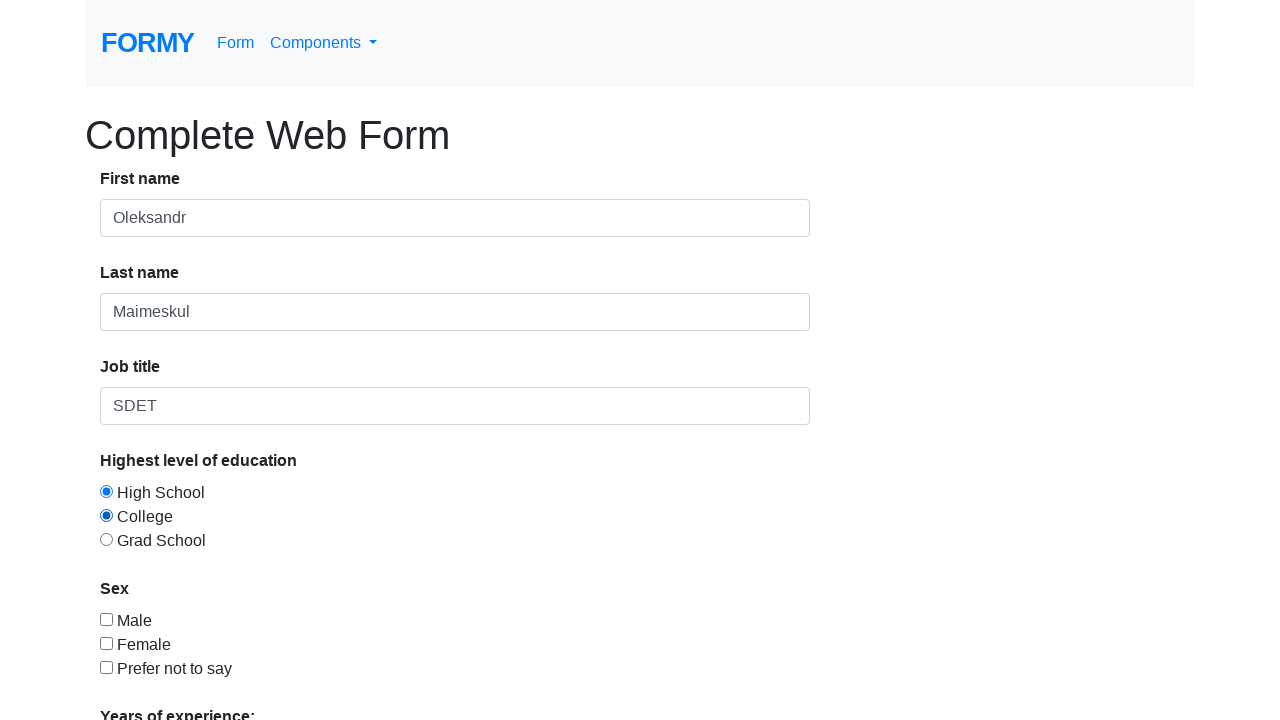

Selected Grad School education level at (106, 539) on #radio-button-3
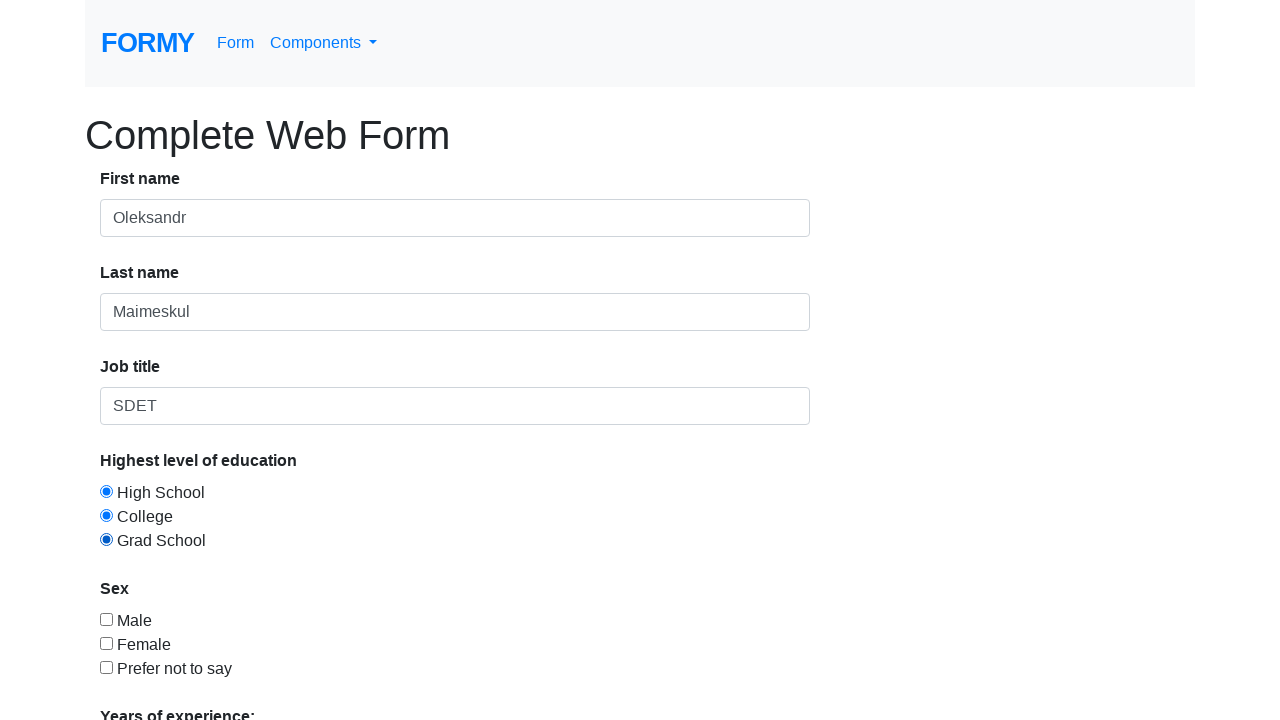

Checked Male gender checkbox at (106, 619) on #checkbox-1
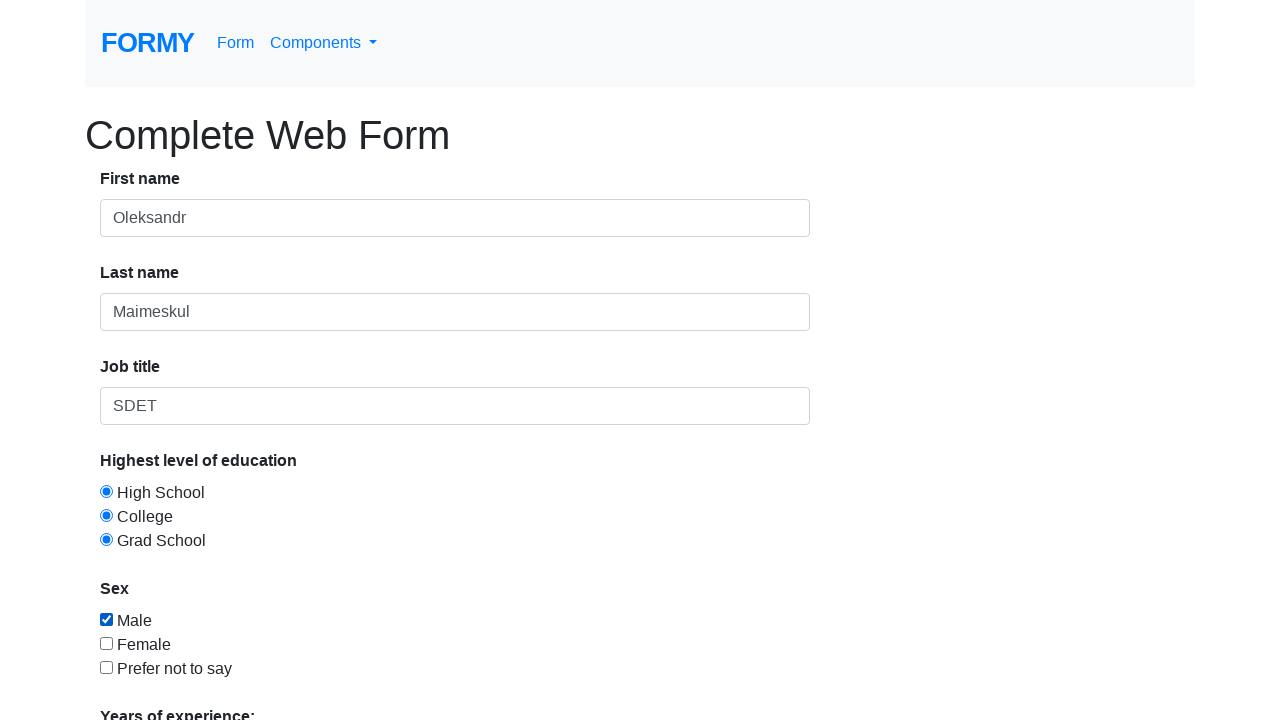

Selected '0-1' years experience from dropdown on #select-menu
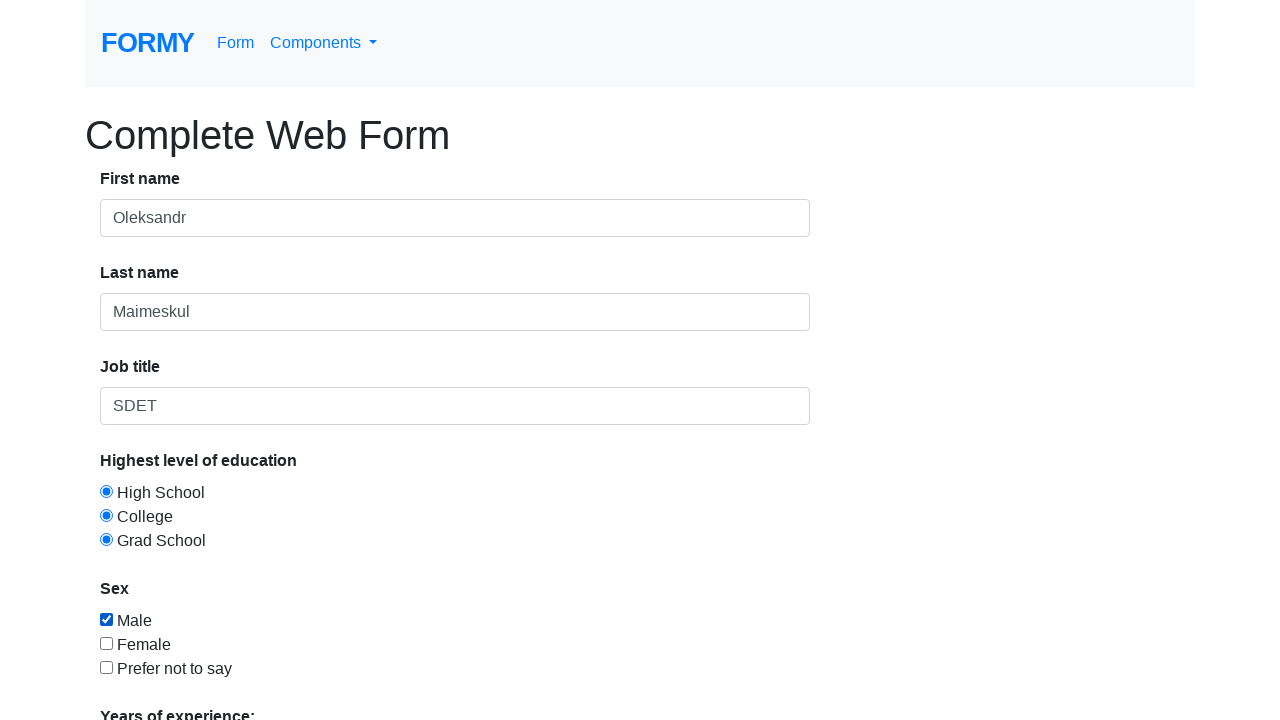

Filled date picker with '08/05/2024' on #datepicker
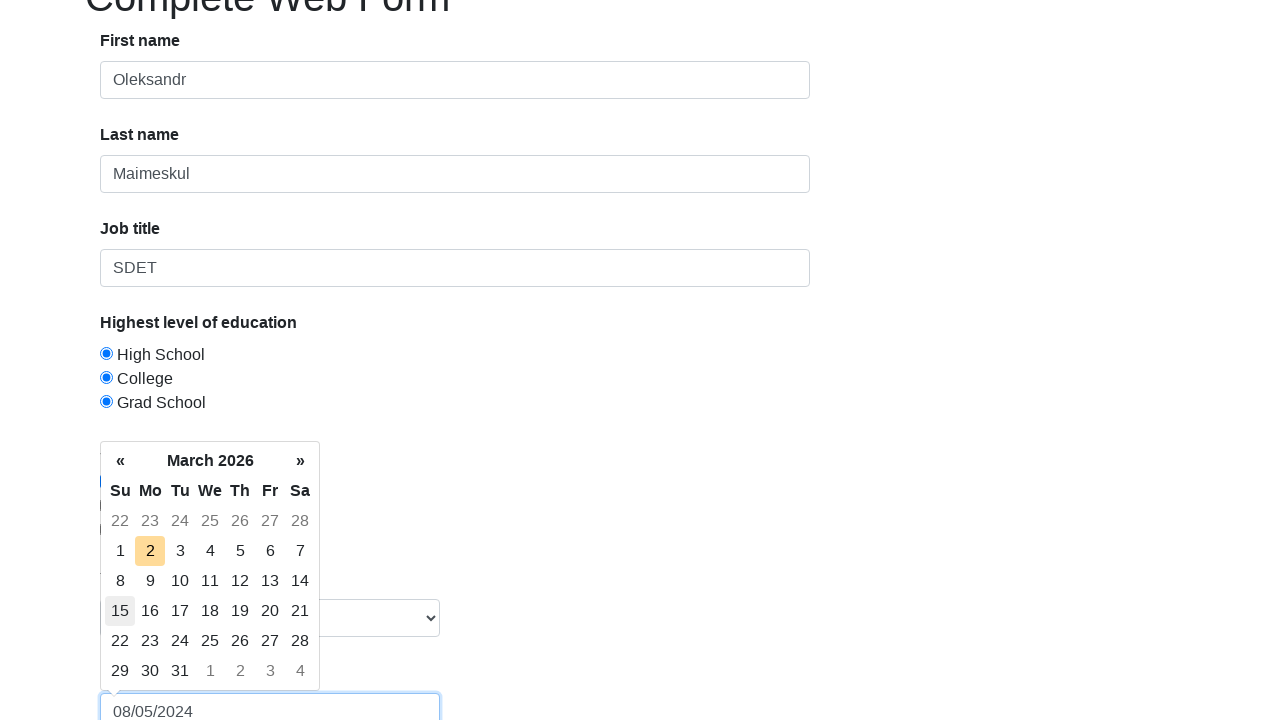

Clicked Submit button to submit the form at (148, 680) on a:text('Submit')
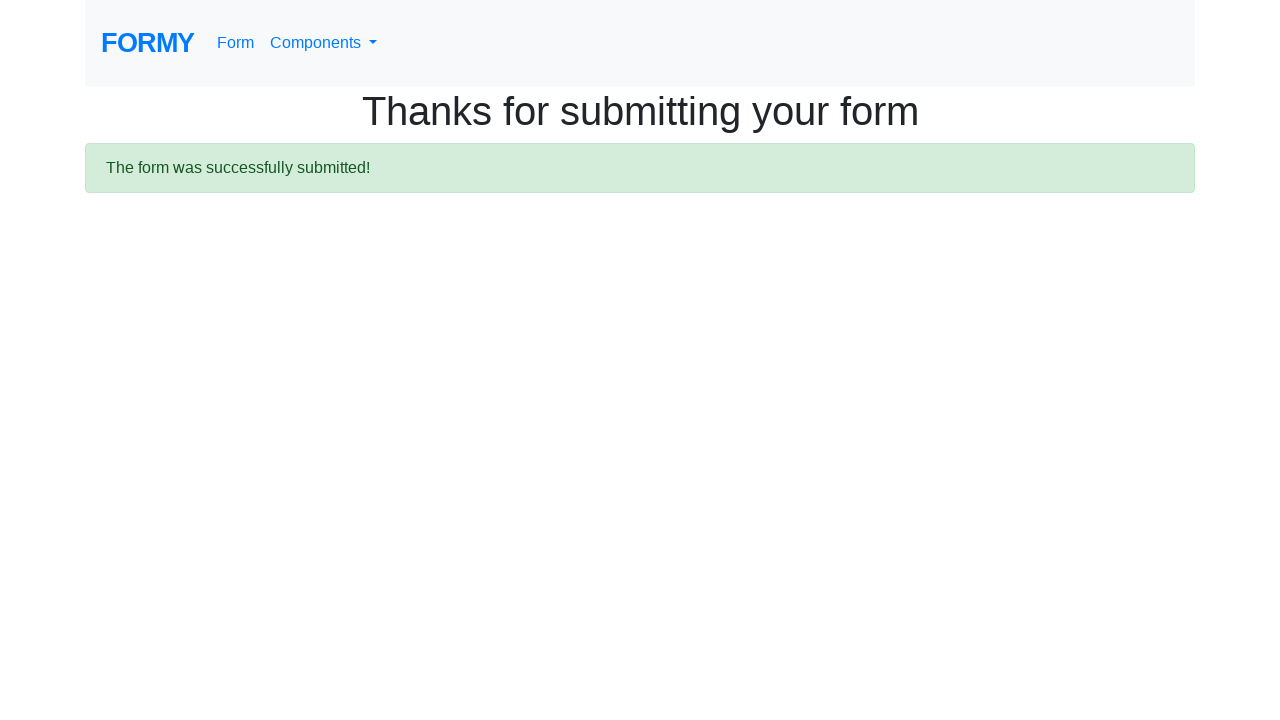

Form submission successful - success message displayed
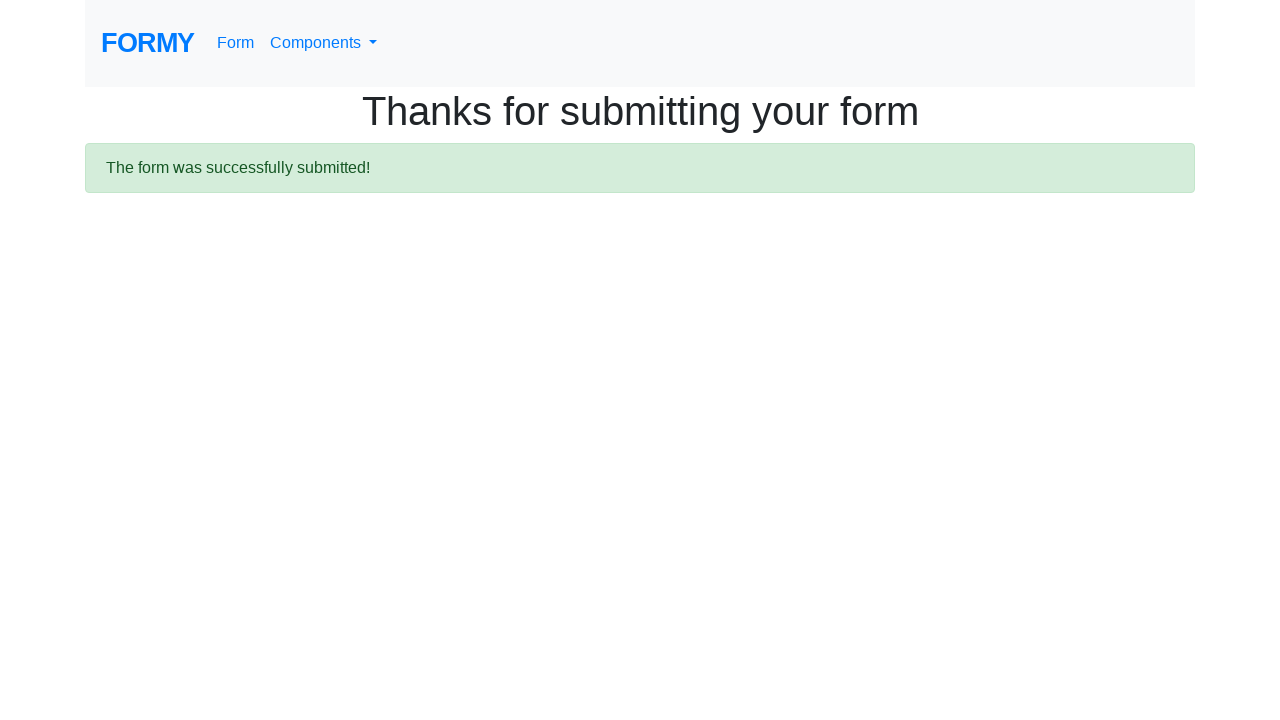

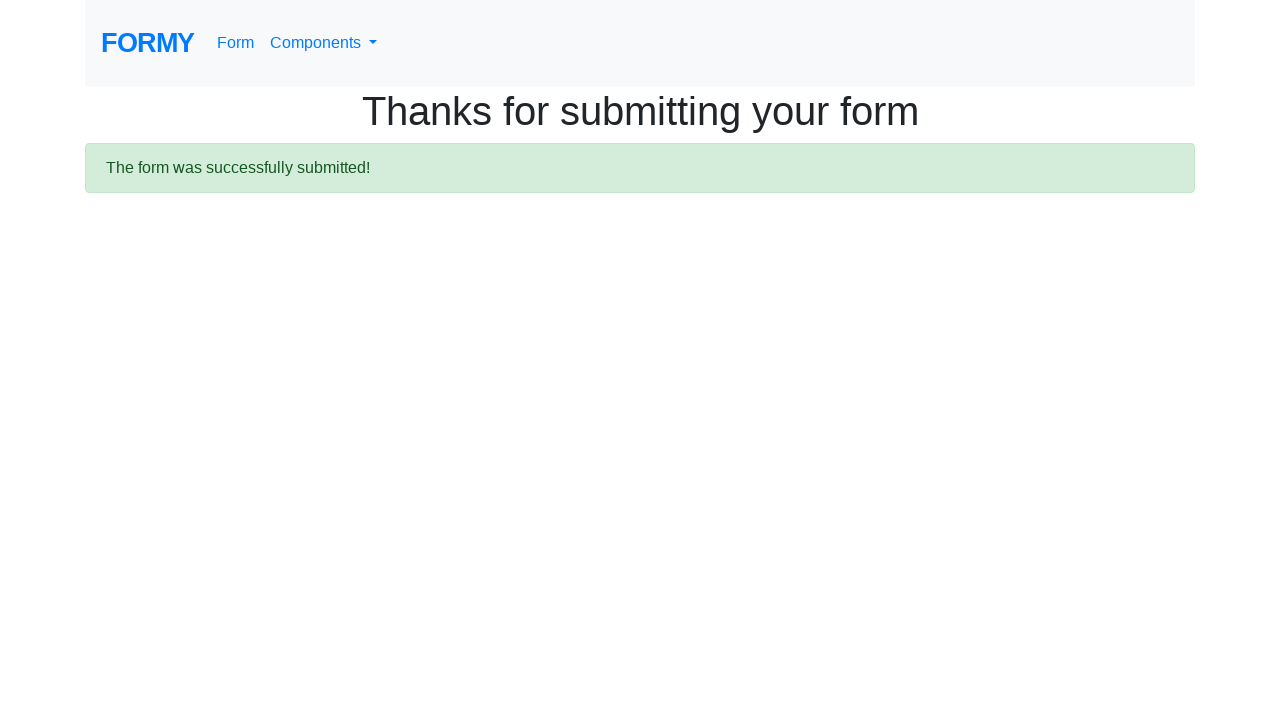